Tests dropdown validation on a signup page by accessing the state dropdown and verifying its options are available

Starting URL: https://freelance-learn-automation.vercel.app/signup

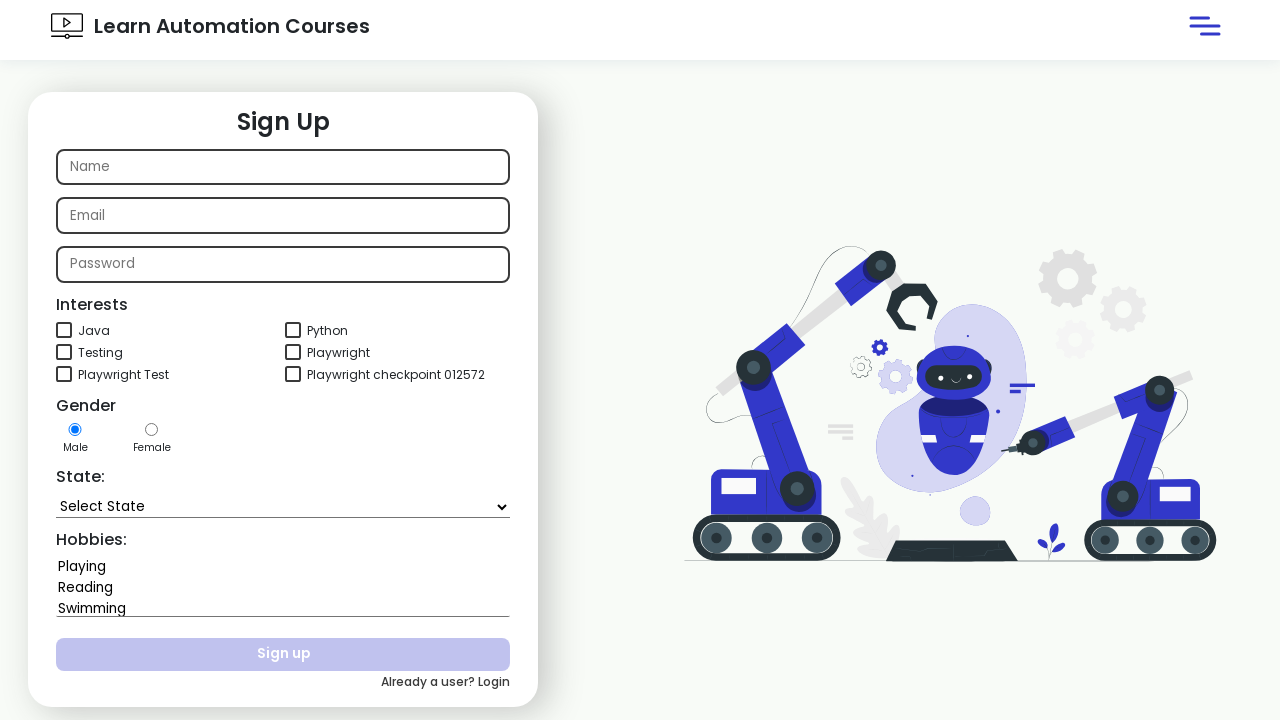

State dropdown element is available and loaded
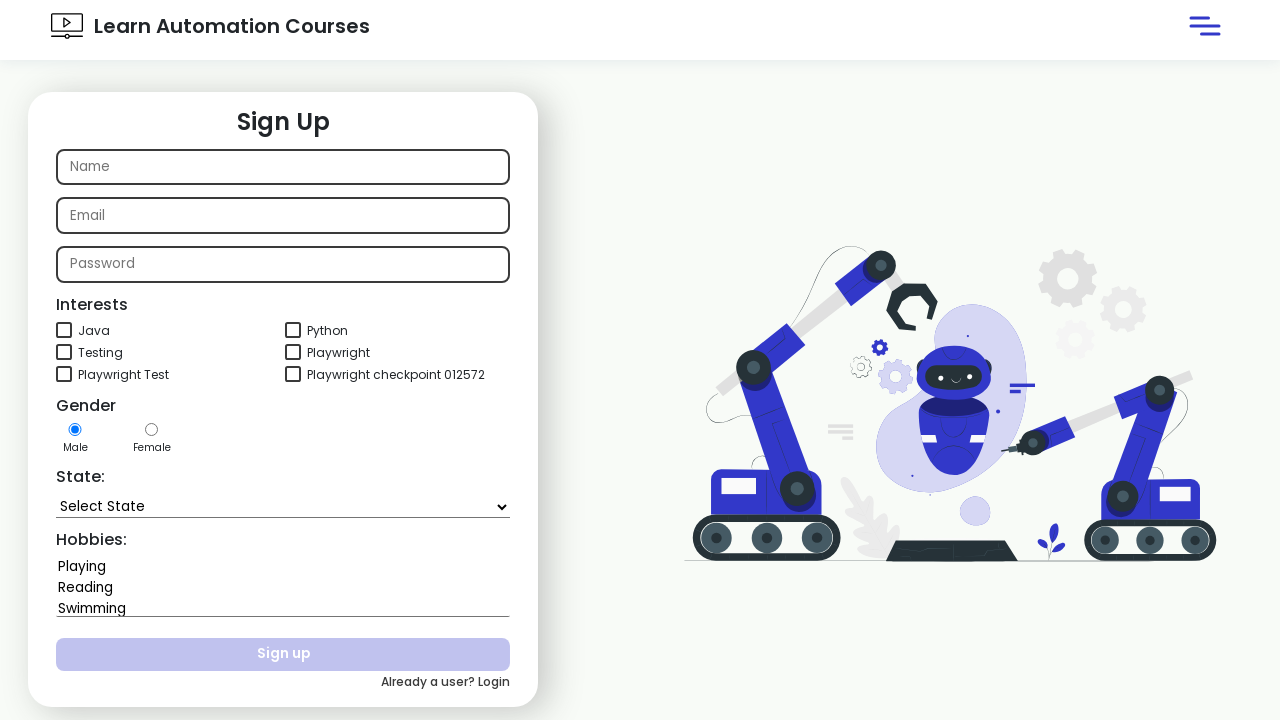

Located state dropdown element
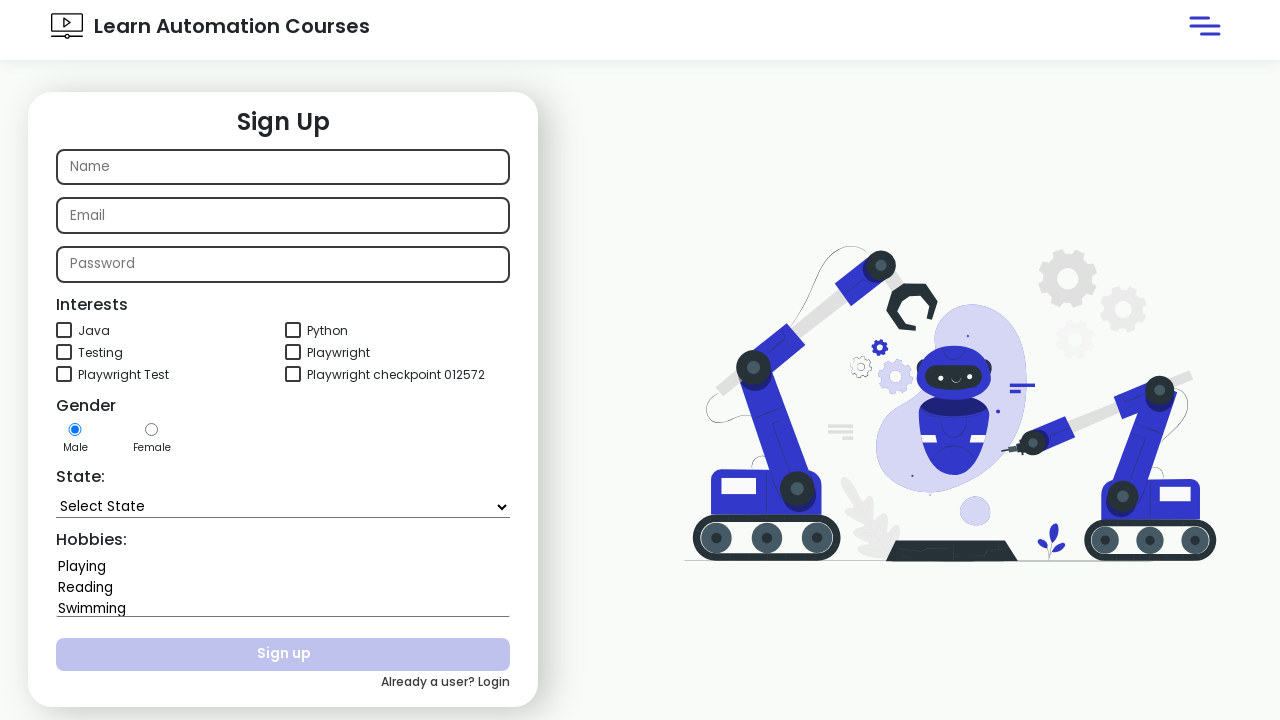

Clicked on state dropdown to open options at (283, 507) on #state
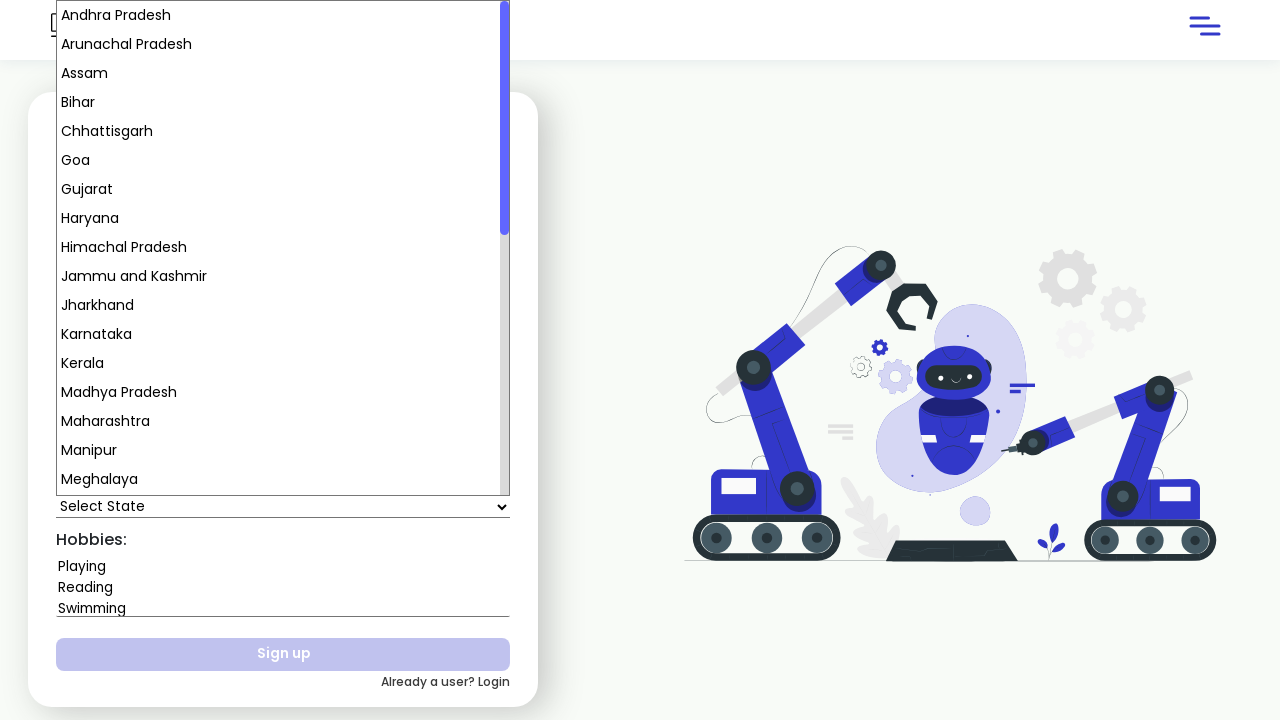

Selected 'Bihar' from state dropdown options on #state
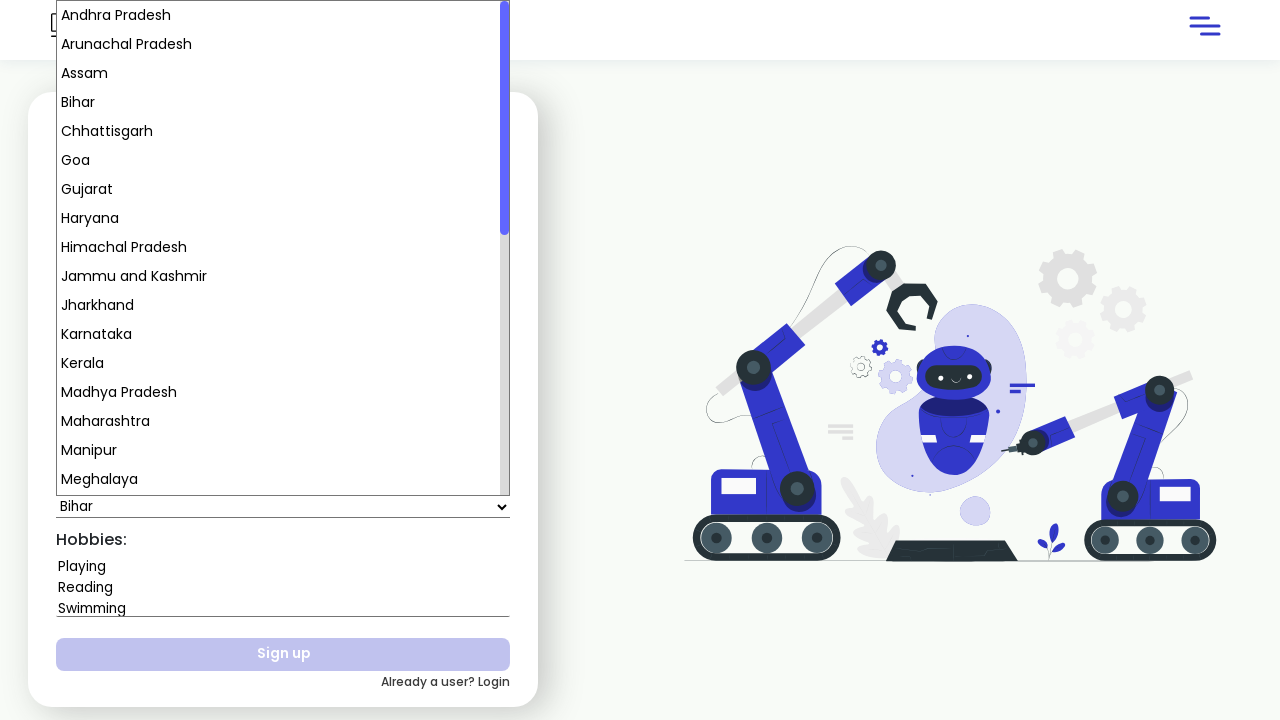

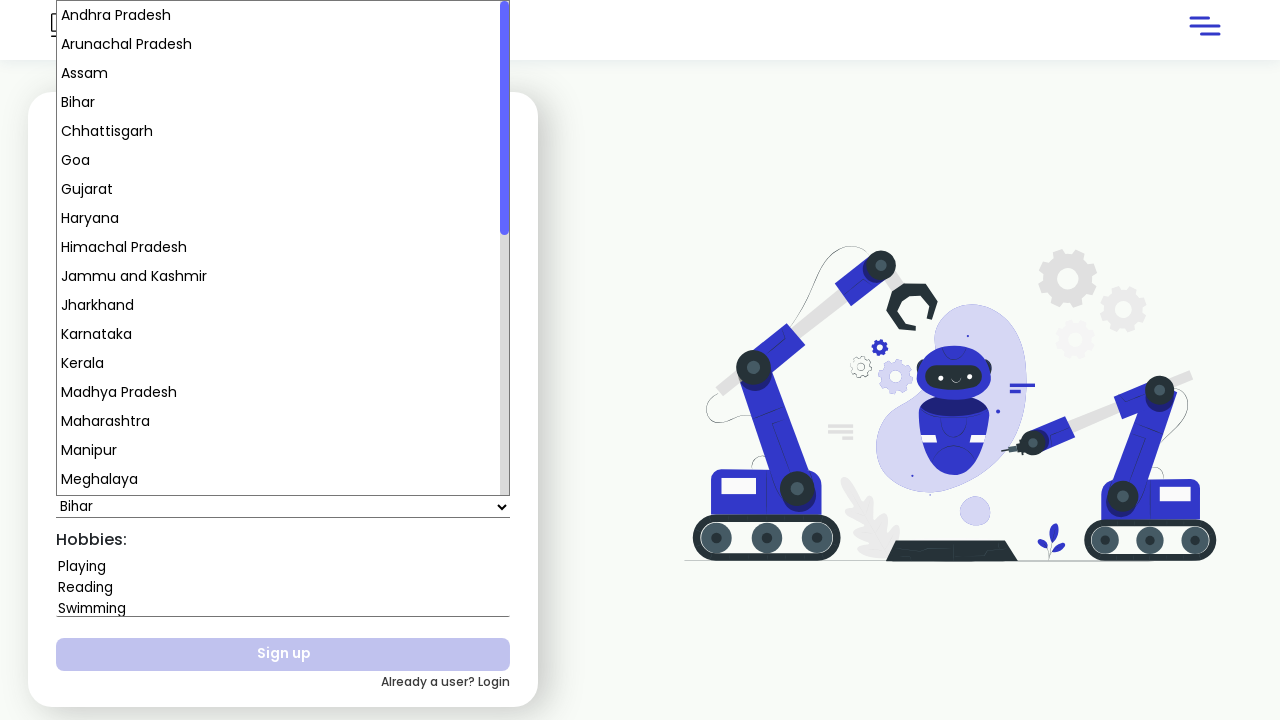